Tests checkbox functionality by selecting and deselecting multiple checkboxes including selecting all, unselecting specific ones, and selecting by day name

Starting URL: https://testautomationpractice.blogspot.com/

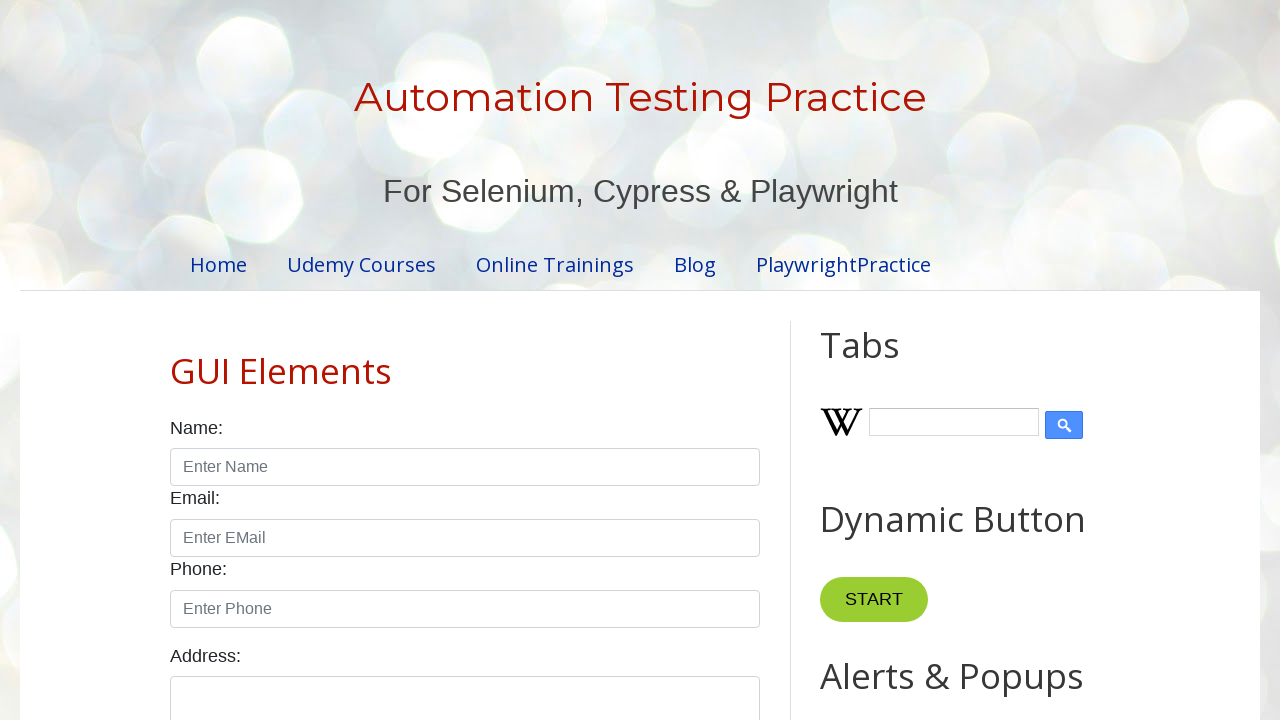

Clicked Sunday checkbox at (176, 360) on xpath=//input[@id='sunday']
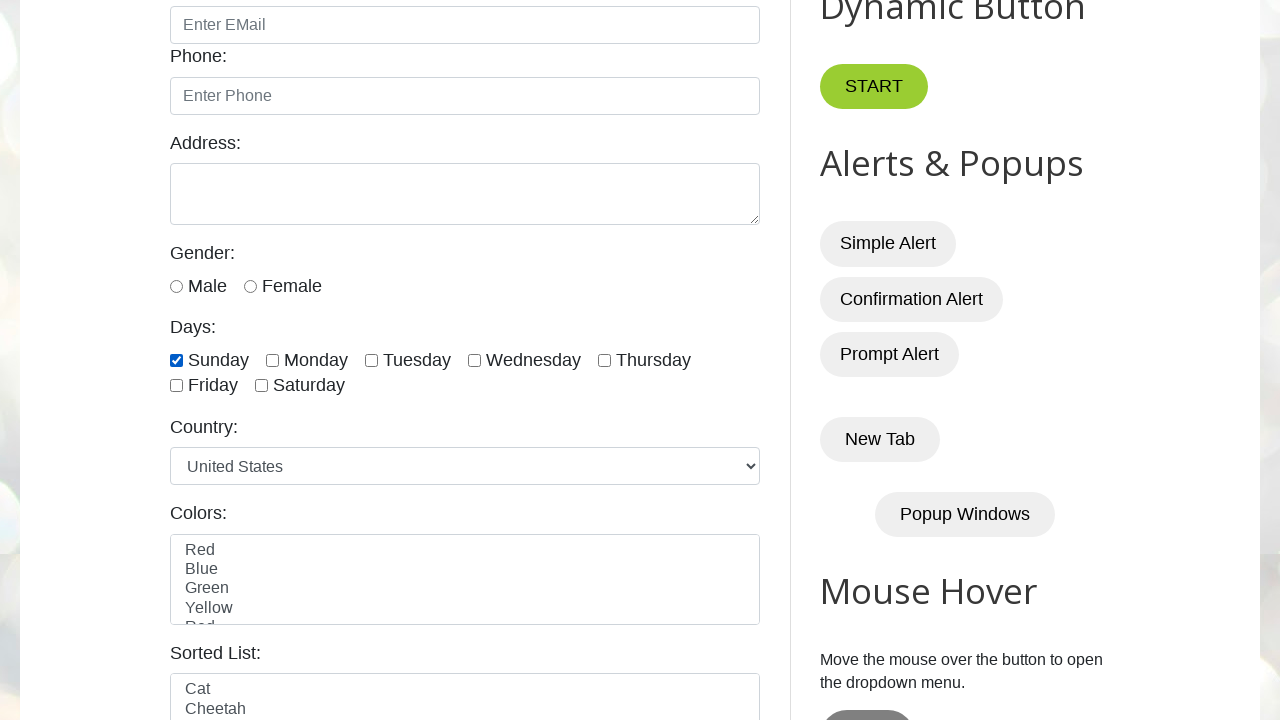

Retrieved all checkboxes, count: 7
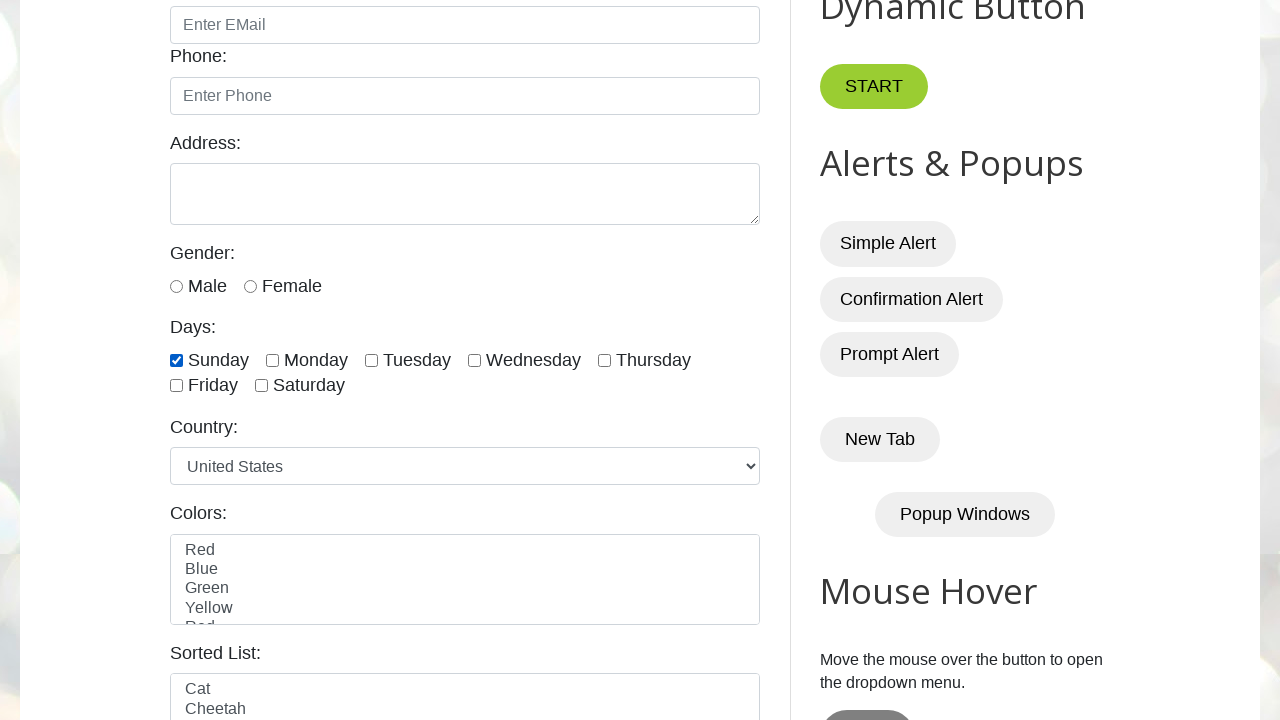

Selected checkbox at index 1 at (272, 360) on xpath=//input[@class='form-check-input' and @type='checkbox'] >> nth=1
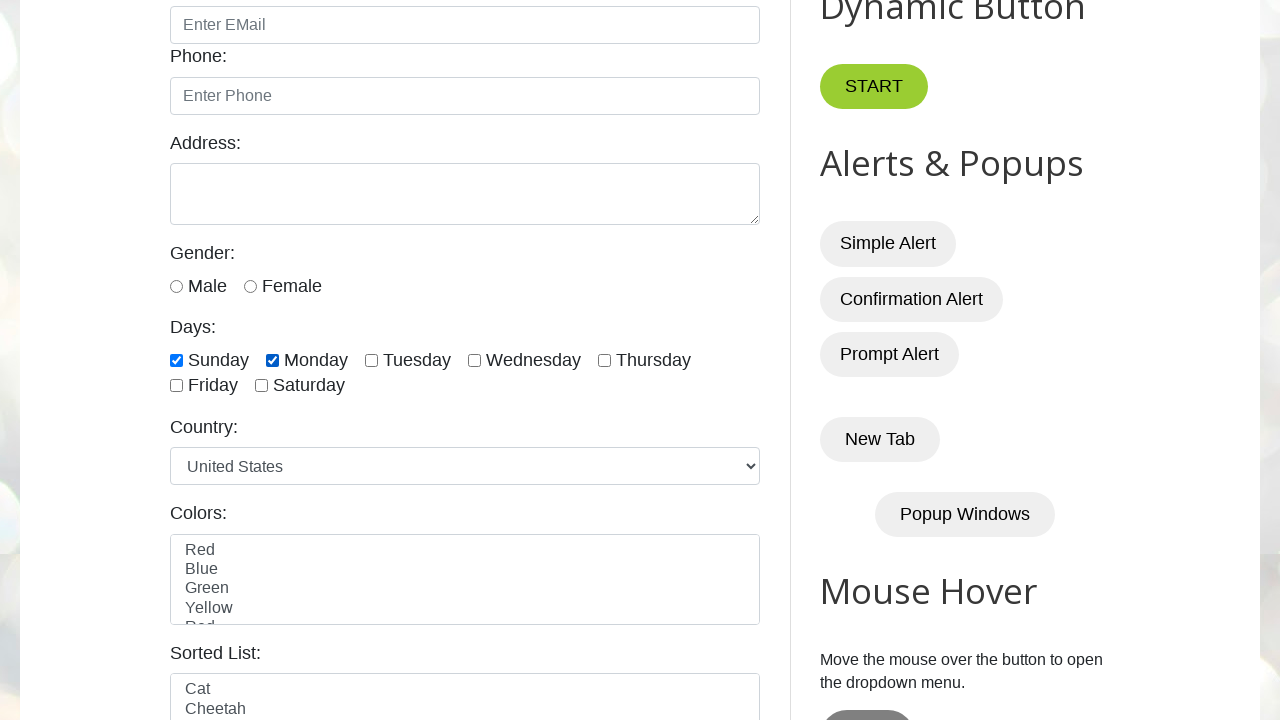

Selected checkbox at index 2 at (372, 360) on xpath=//input[@class='form-check-input' and @type='checkbox'] >> nth=2
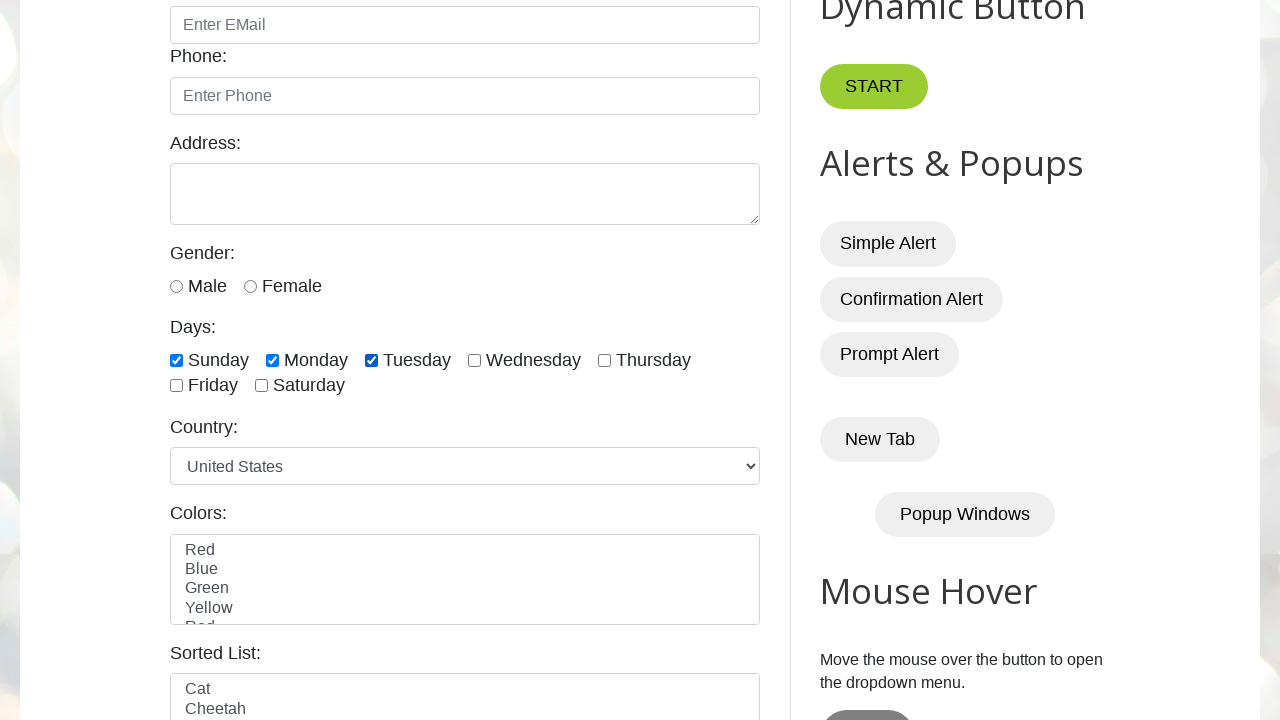

Selected checkbox at index 3 at (474, 360) on xpath=//input[@class='form-check-input' and @type='checkbox'] >> nth=3
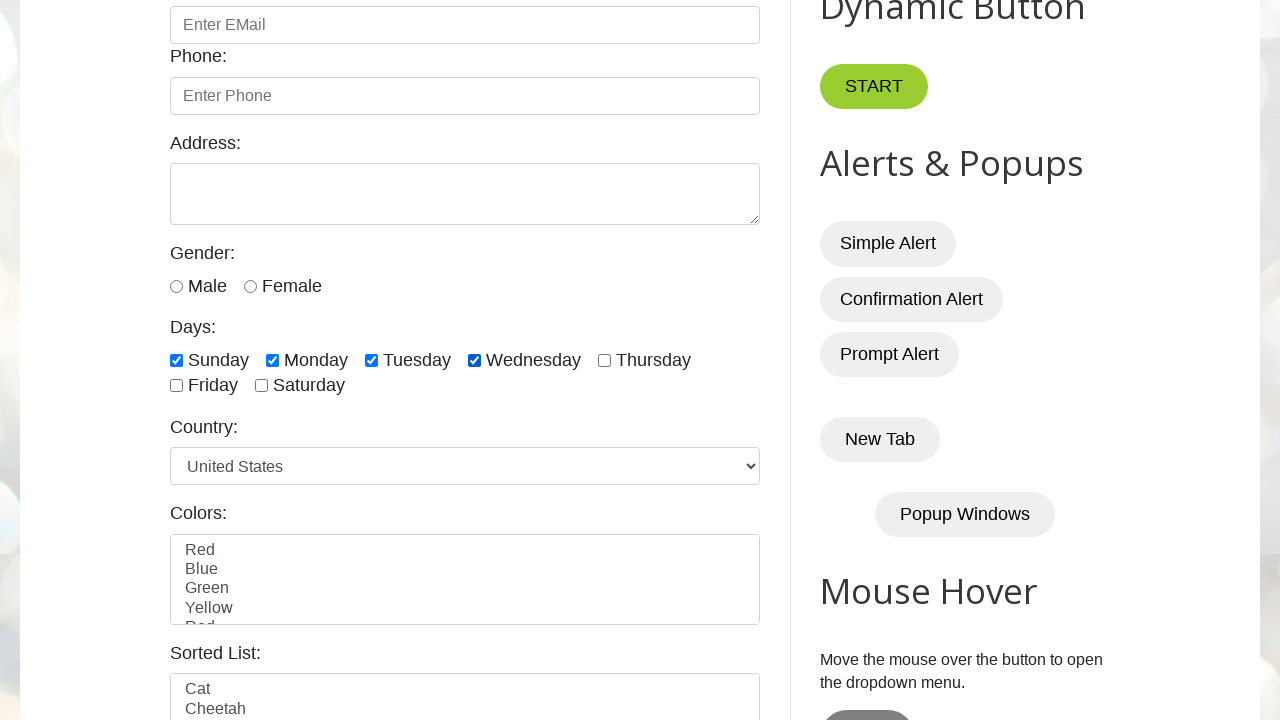

Selected checkbox at index 4 at (604, 360) on xpath=//input[@class='form-check-input' and @type='checkbox'] >> nth=4
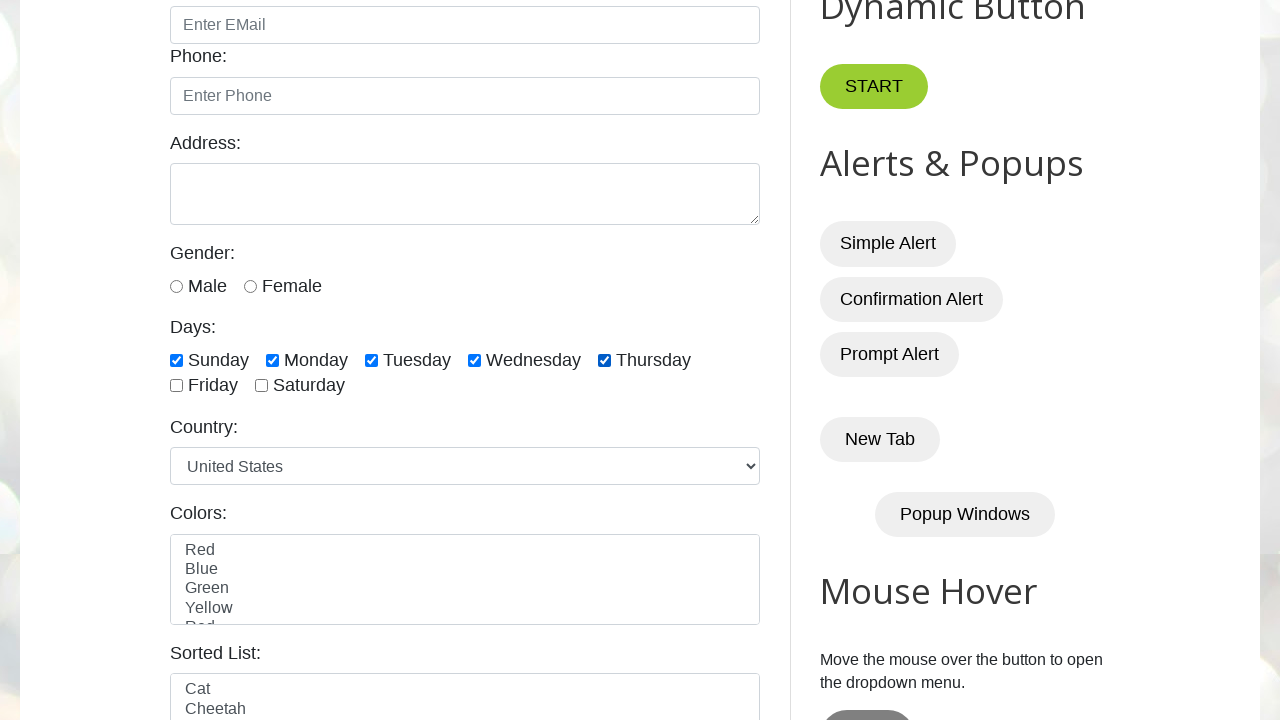

Selected checkbox at index 5 at (176, 386) on xpath=//input[@class='form-check-input' and @type='checkbox'] >> nth=5
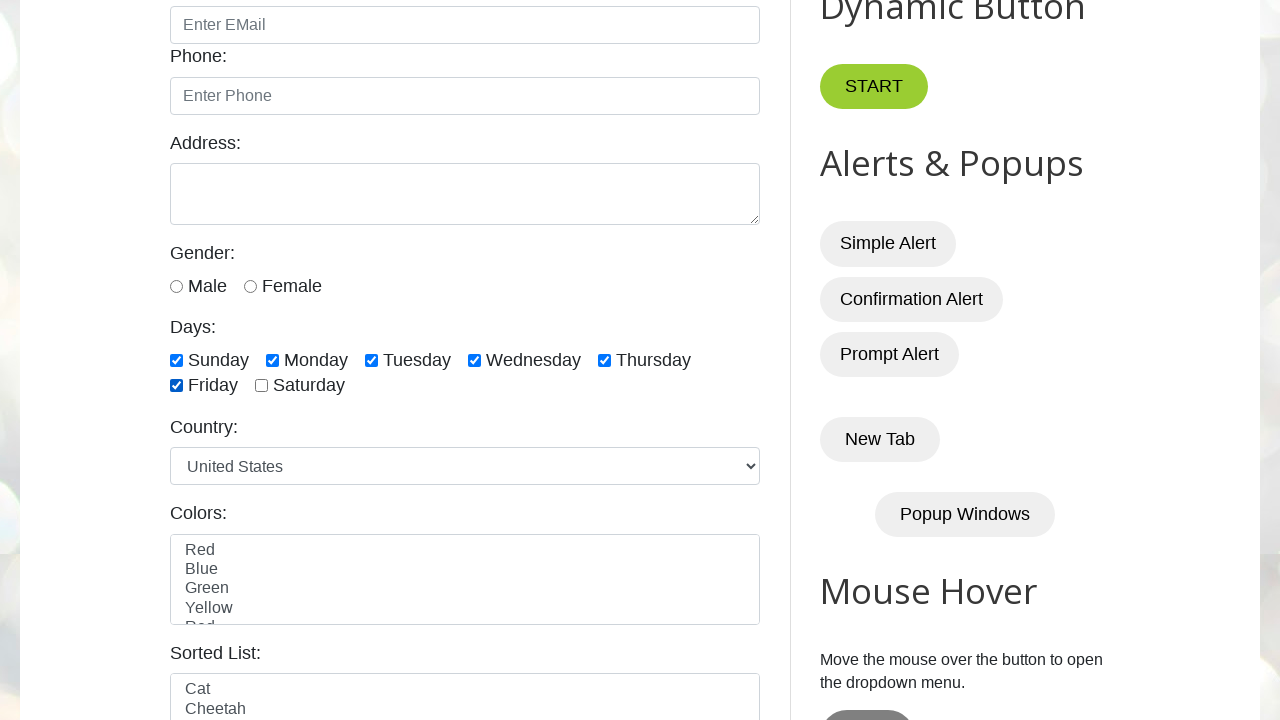

Selected checkbox at index 6 at (262, 386) on xpath=//input[@class='form-check-input' and @type='checkbox'] >> nth=6
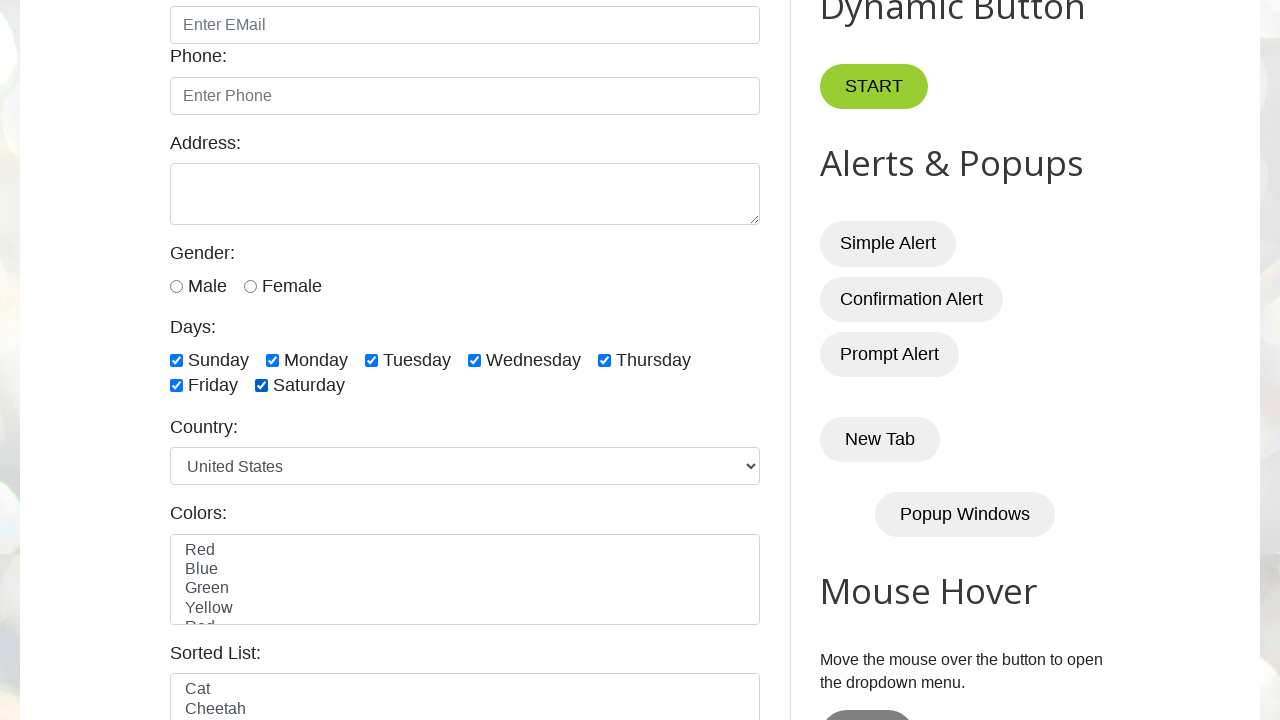

Deselected checkbox at index 4 at (604, 360) on xpath=//input[@class='form-check-input' and @type='checkbox'] >> nth=4
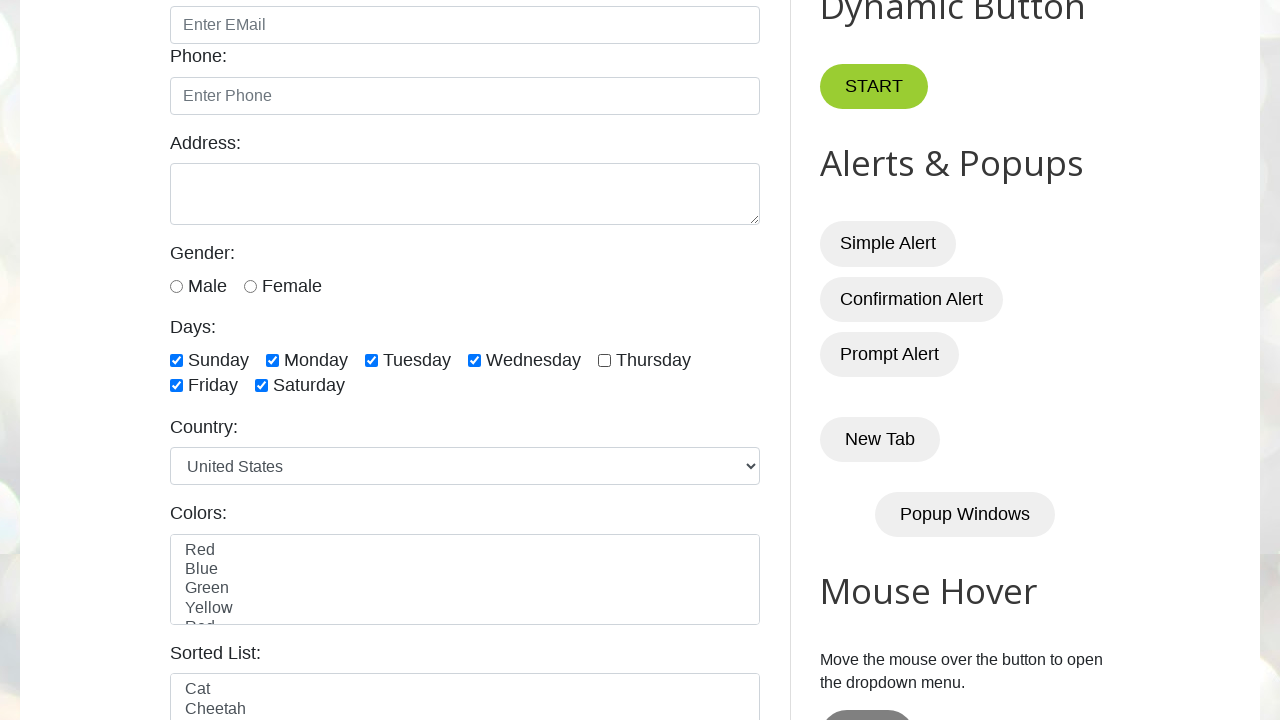

Deselected checkbox at index 5 at (176, 386) on xpath=//input[@class='form-check-input' and @type='checkbox'] >> nth=5
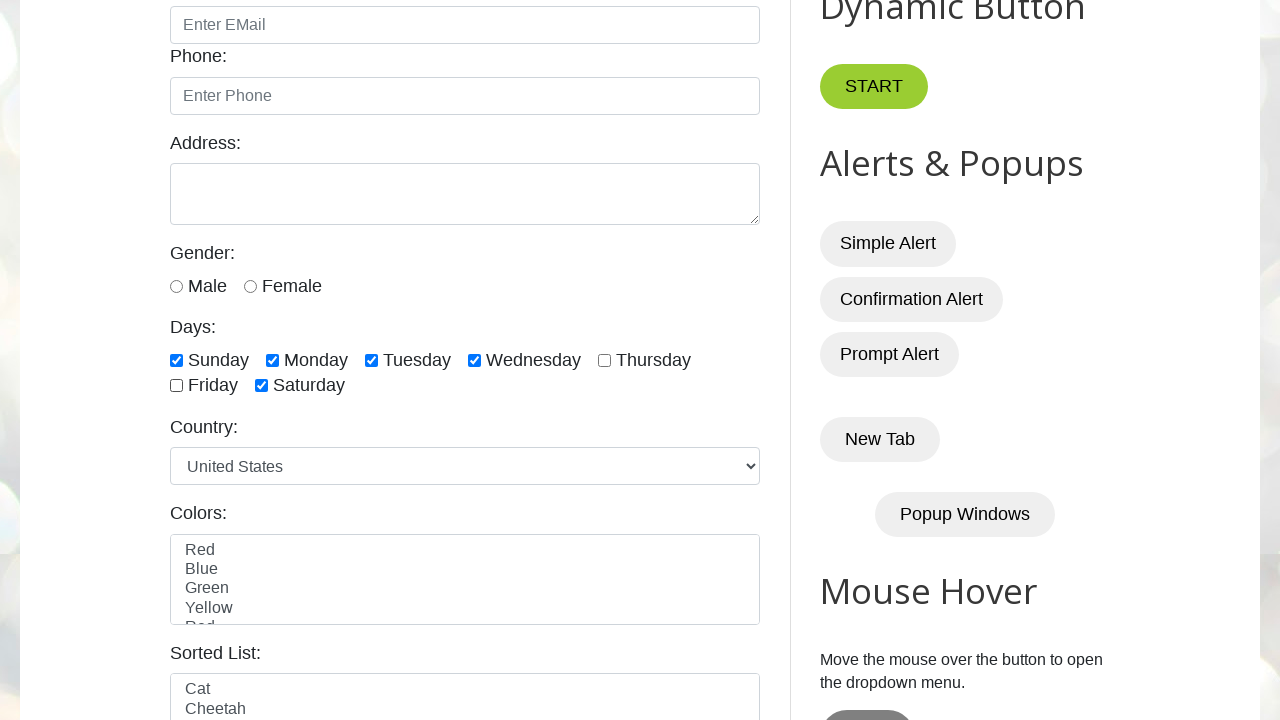

Deselected checkbox at index 6 at (262, 386) on xpath=//input[@class='form-check-input' and @type='checkbox'] >> nth=6
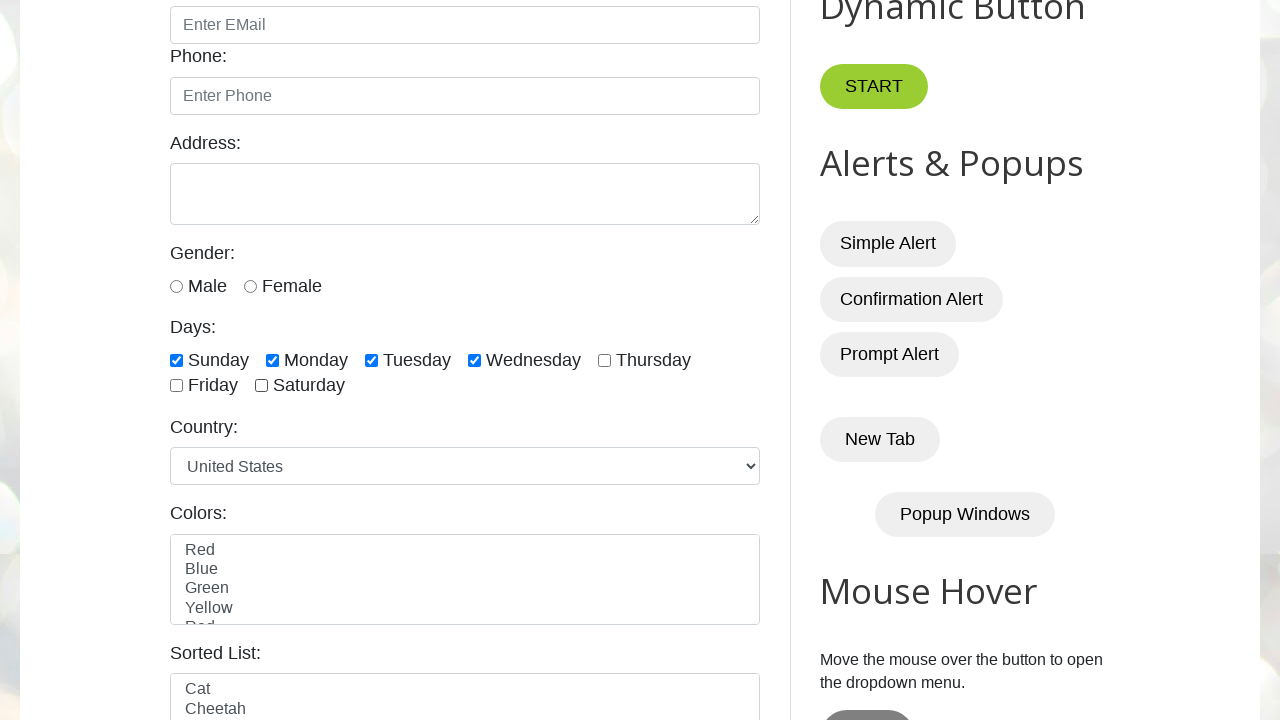

Selected Sunday checkbox by day name at (176, 360) on xpath=//input[@id='sunday']
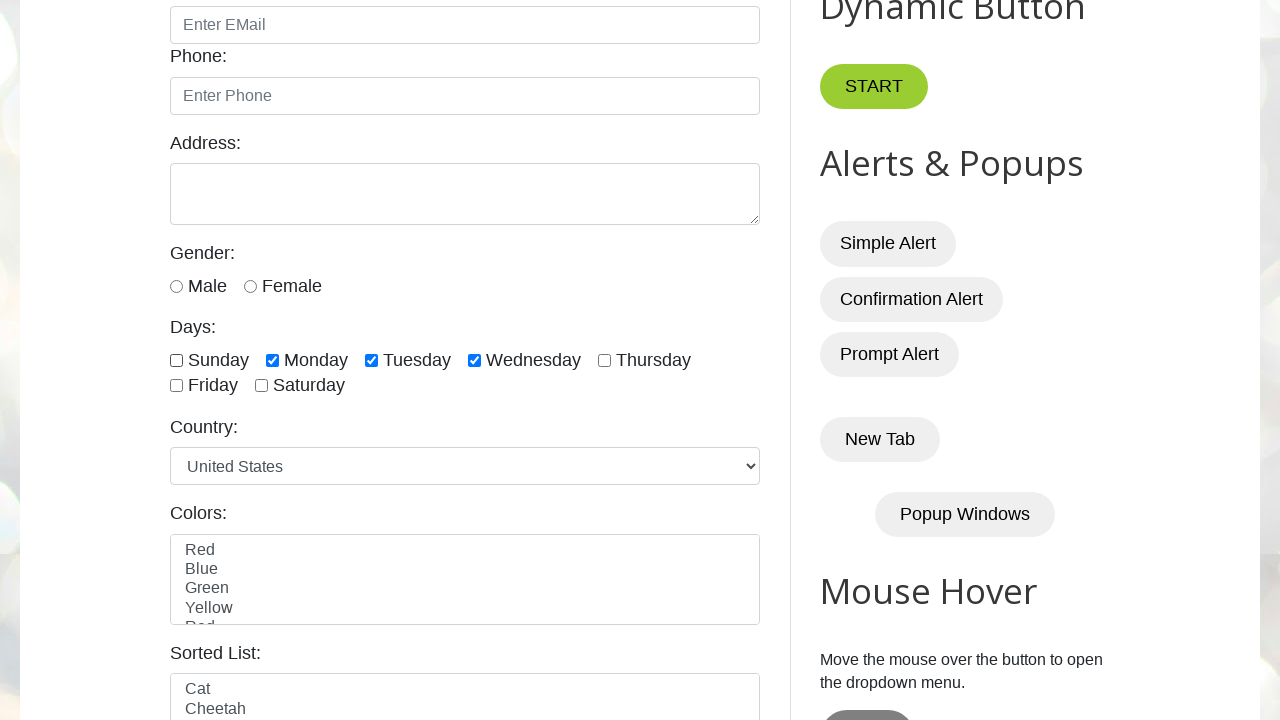

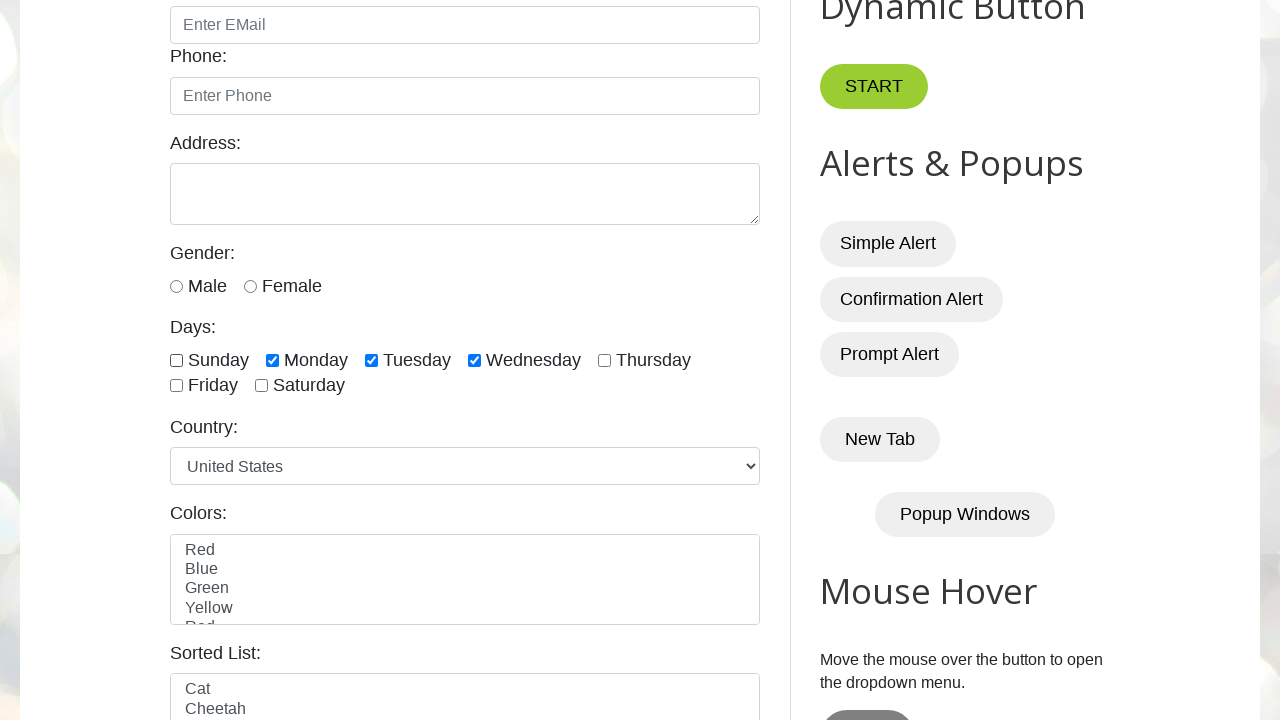